Tests the search functionality on Dealo.com.pk by clicking the search icon, entering a search term, and verifying results appear

Starting URL: https://dealo.com.pk/home/islamabad

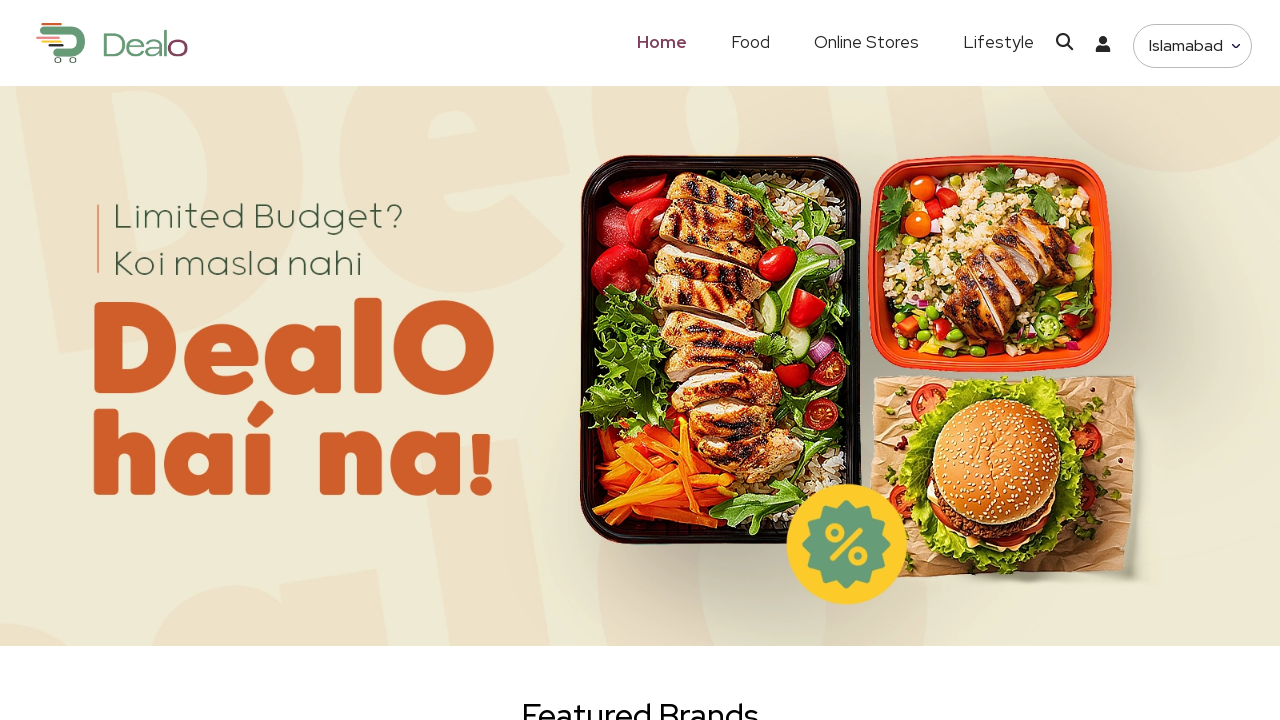

Clicked search icon to open search box at (1064, 42) on a.search_pop.m-0.mr-2.my-3.p-0.hide_m.d-none.d-sm-none.d-md-none.d-lg-block.d-xl
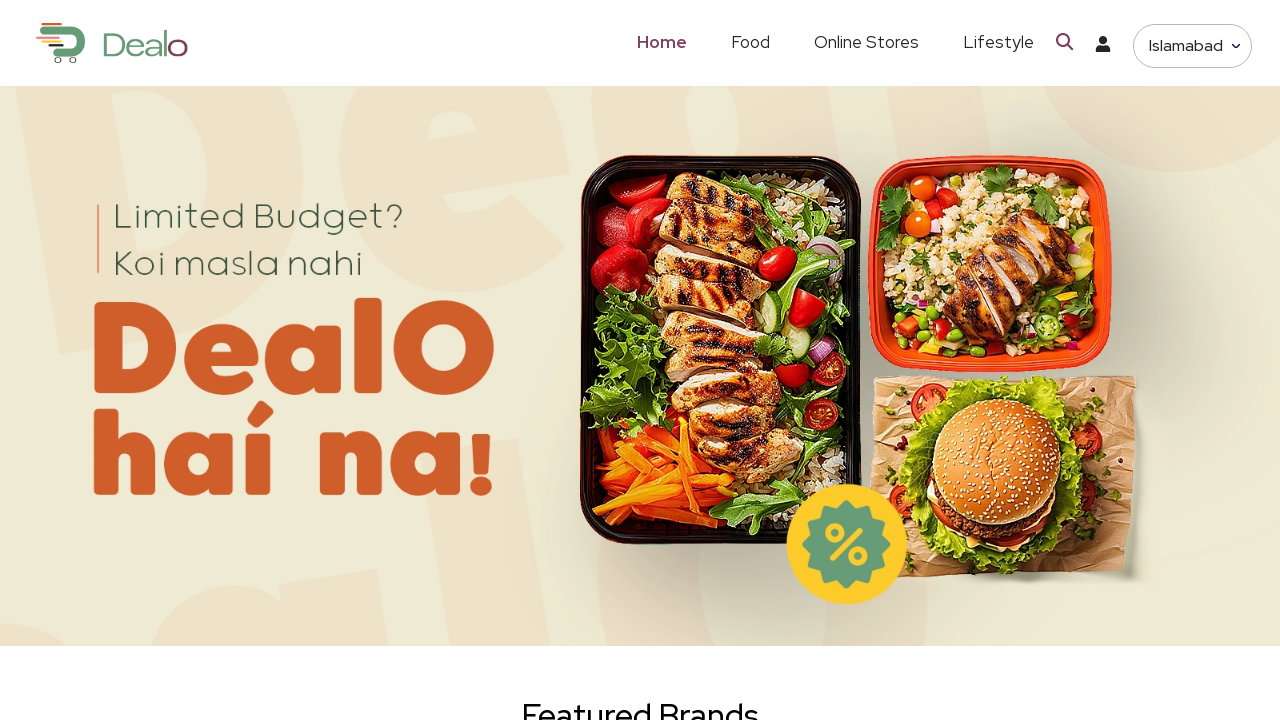

Search box became visible
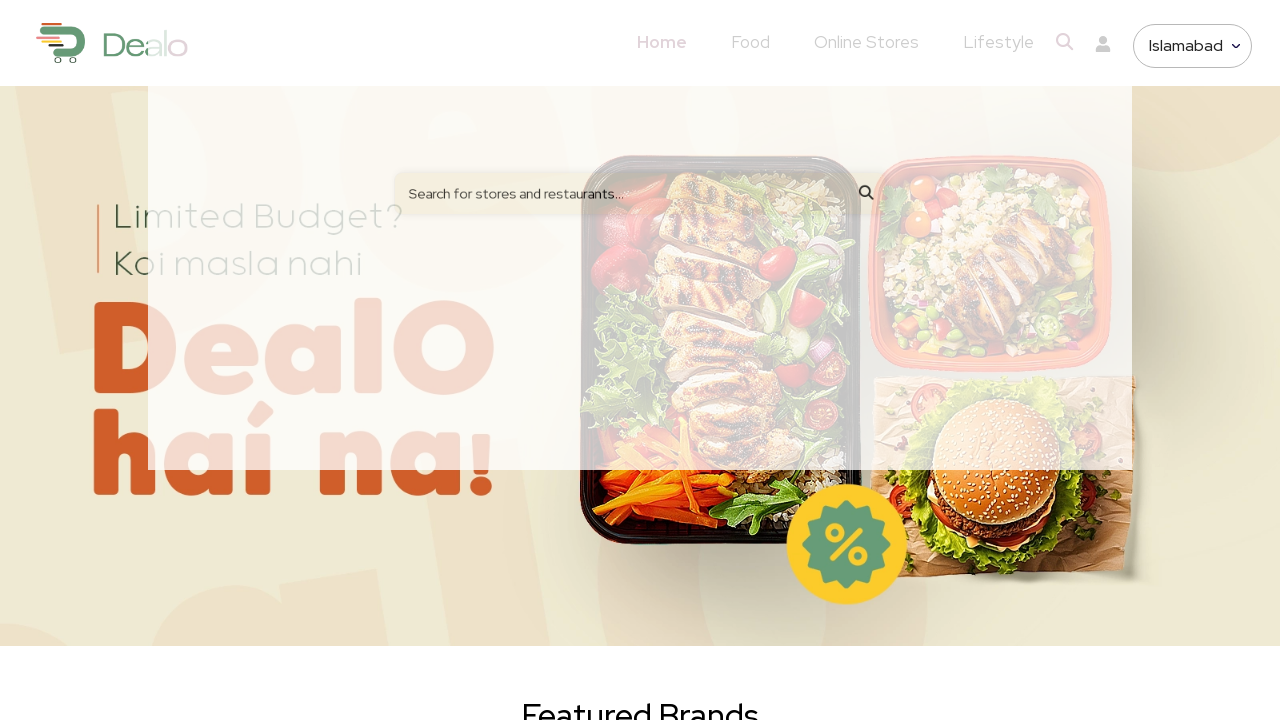

Entered 'burger' in search field on #search_id
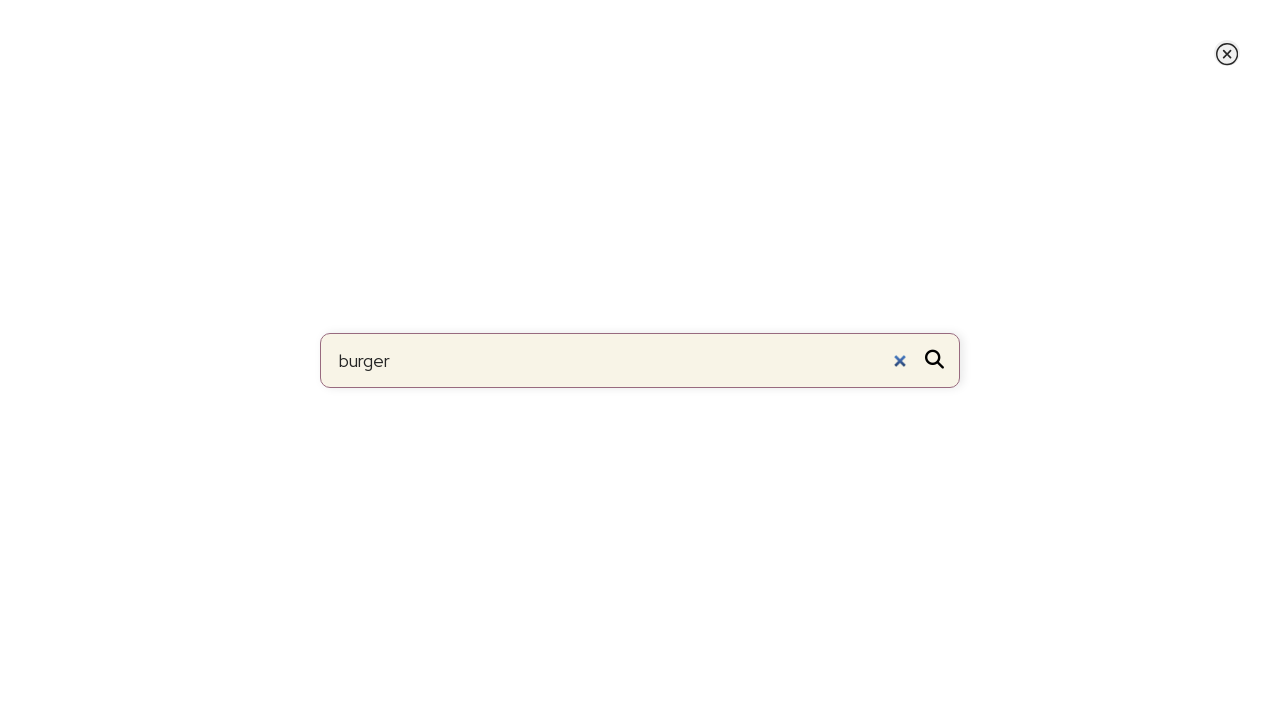

Pressed Enter to submit search on #search_id
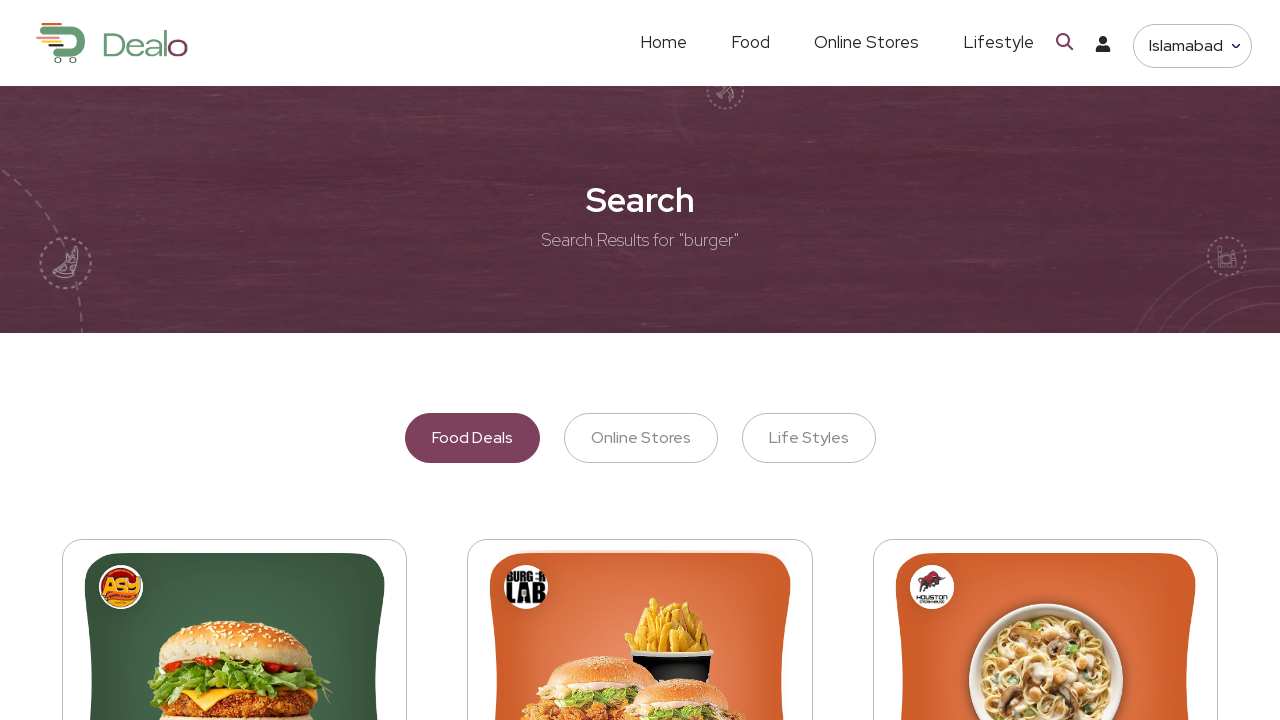

Waited 3 seconds for search results to load
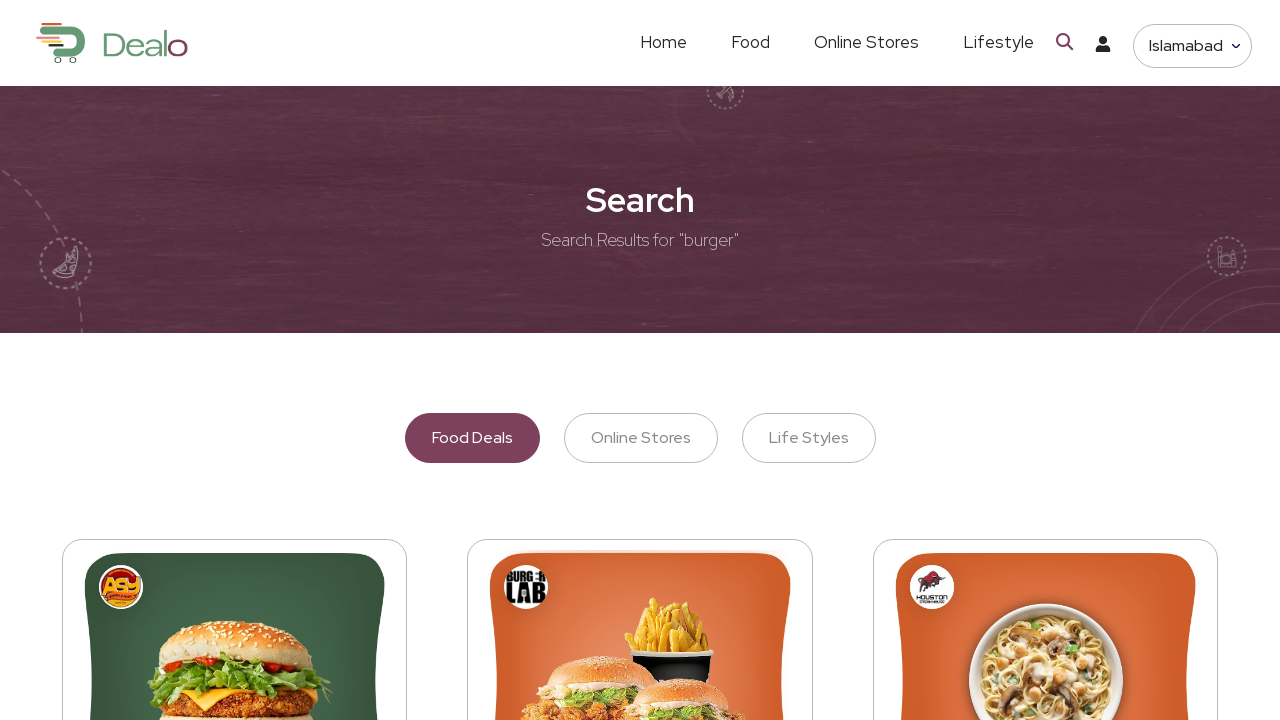

Verified that 'burger' is present in search results
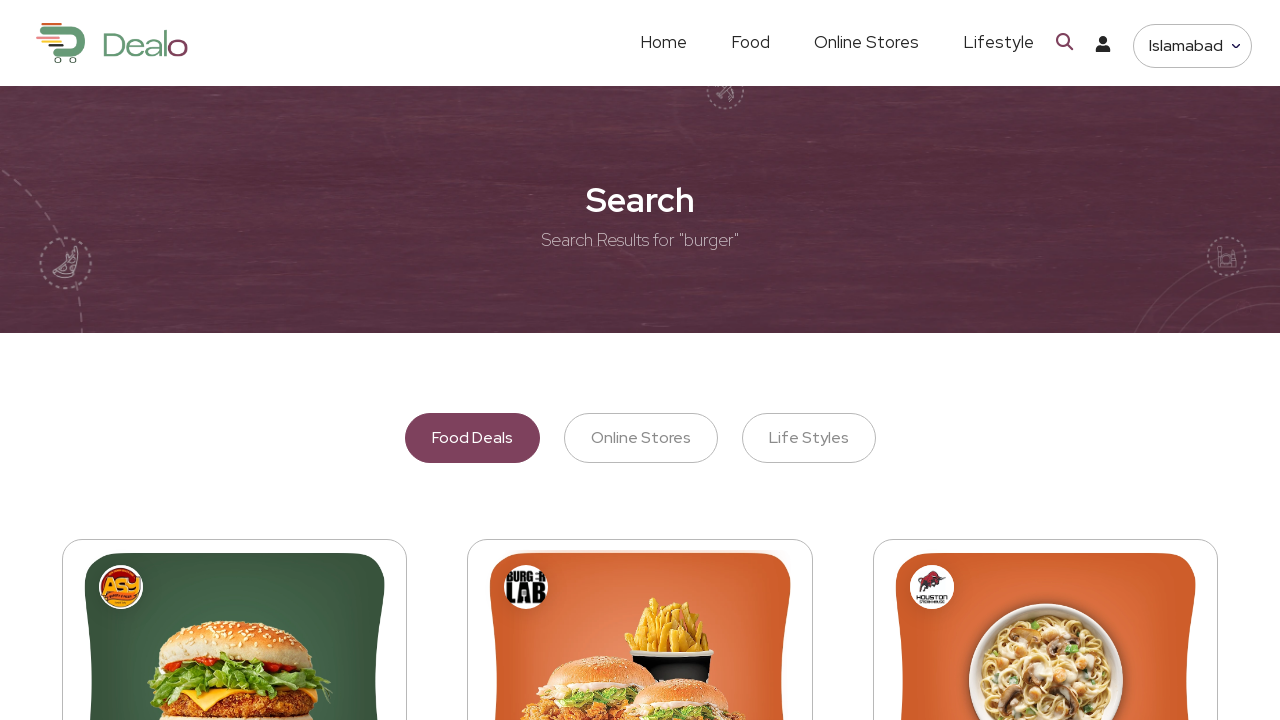

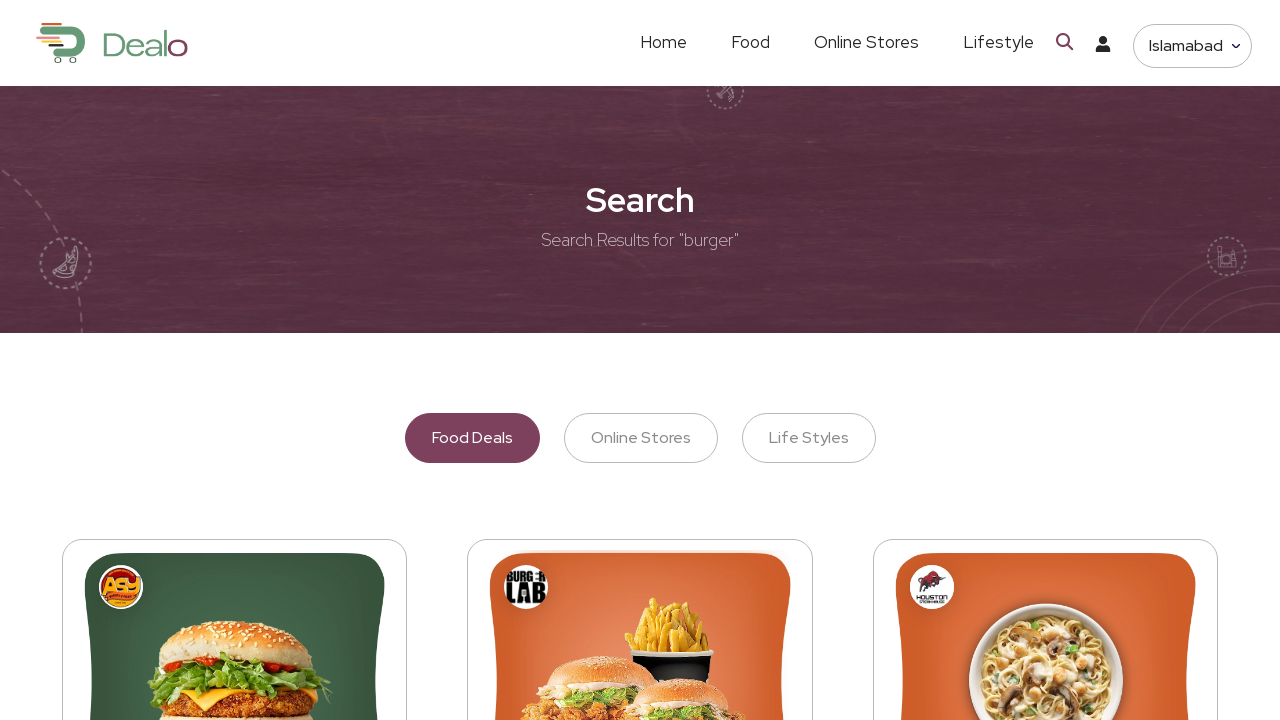